Tests JavaScript alert handling by clicking a button that triggers a JS alert, accepting it, and verifying the result message

Starting URL: https://the-internet.herokuapp.com/javascript_alerts

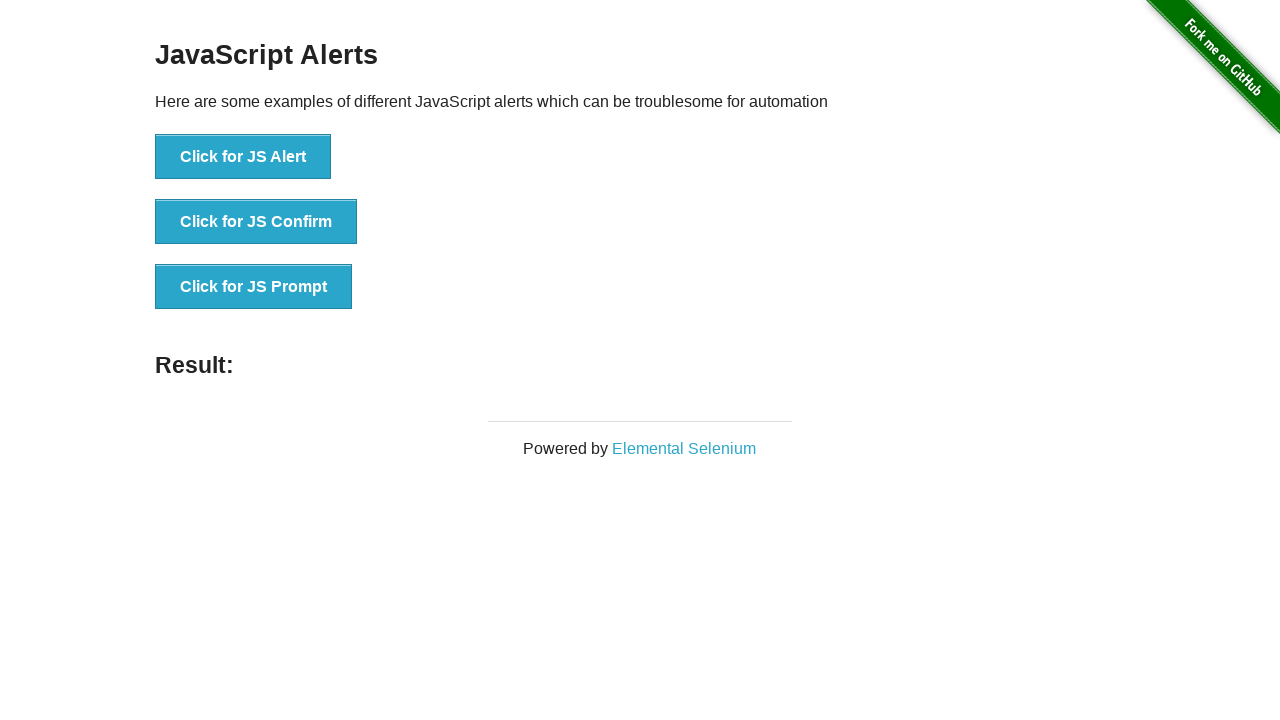

Clicked button to trigger JS Alert at (243, 157) on xpath=//button[text()='Click for JS Alert']
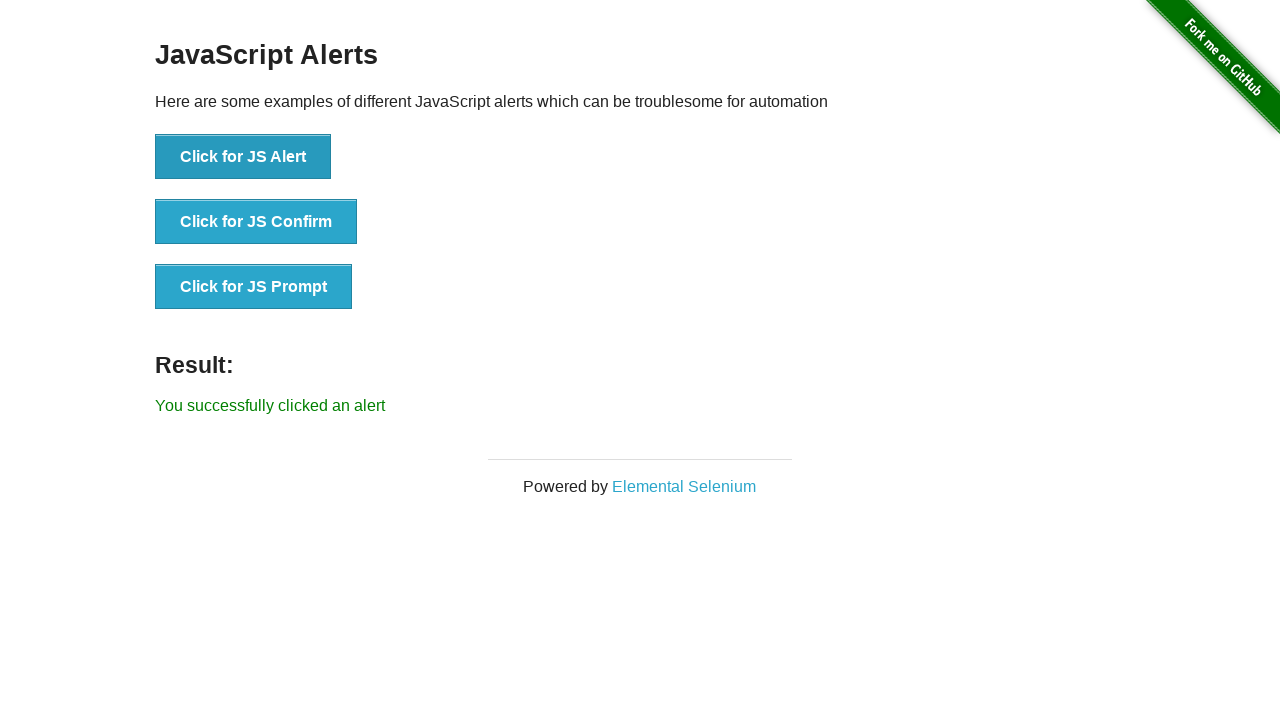

Set up dialog handler to accept alert
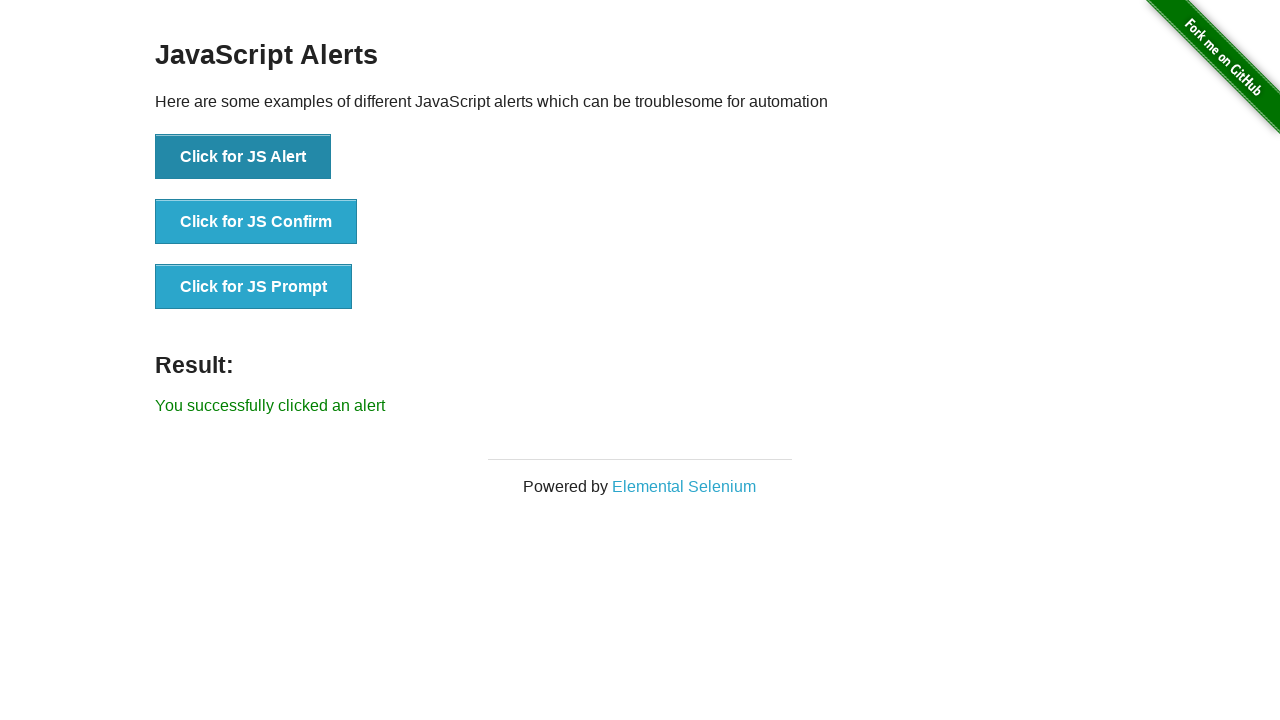

Result message appeared after accepting alert
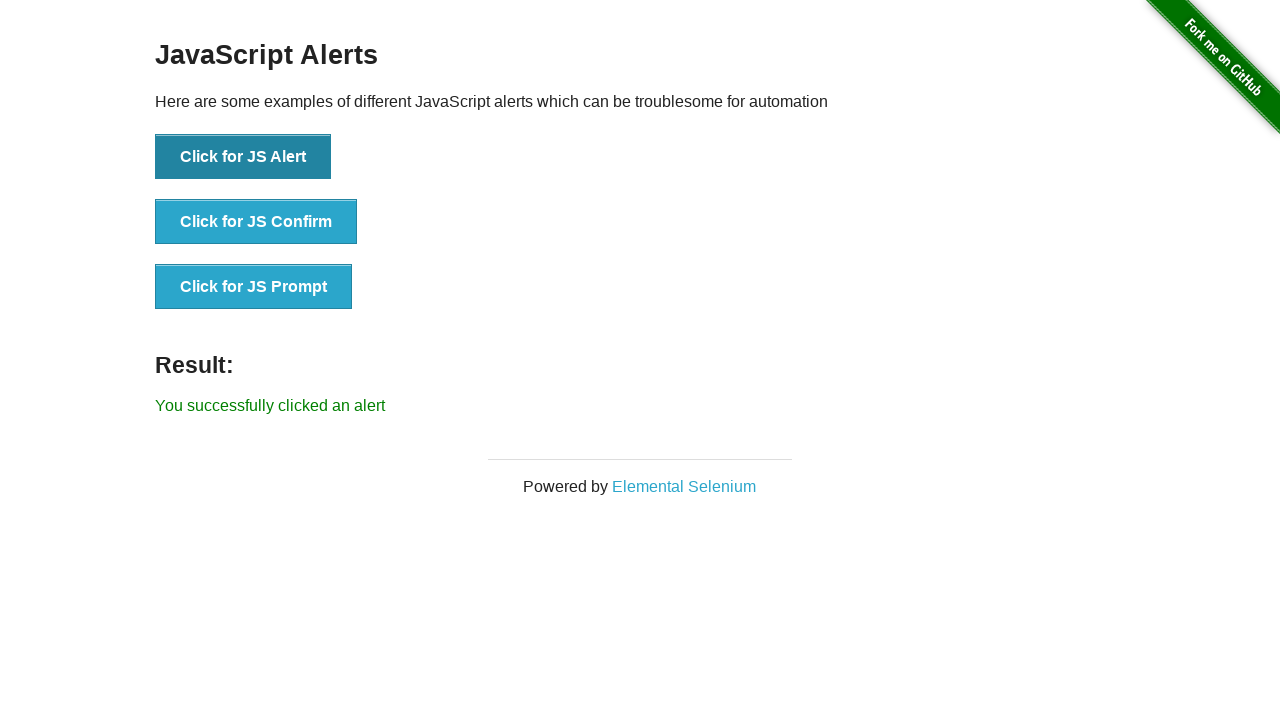

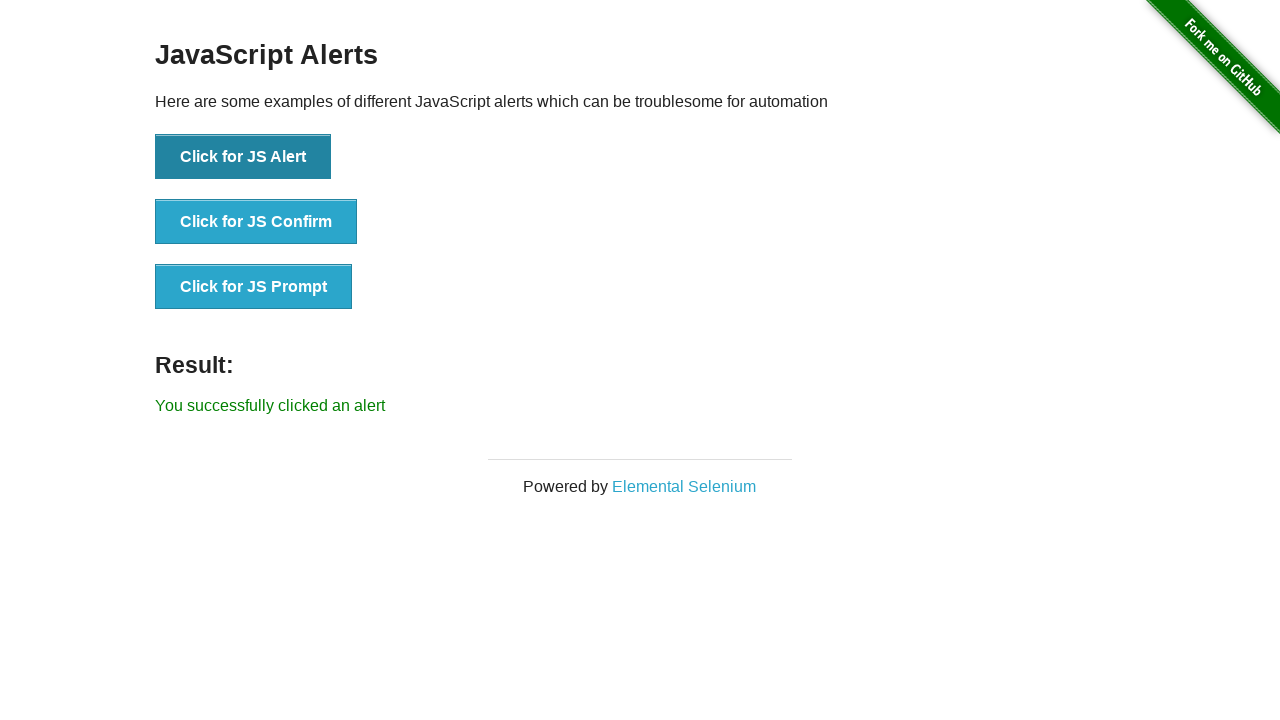